Tests drag and drop functionality by clicking on the "Accepted Elements" tab, switching to the appropriate iframe, and dragging an element to a drop zone

Starting URL: https://www.globalsqa.com/demo-site/draganddrop/

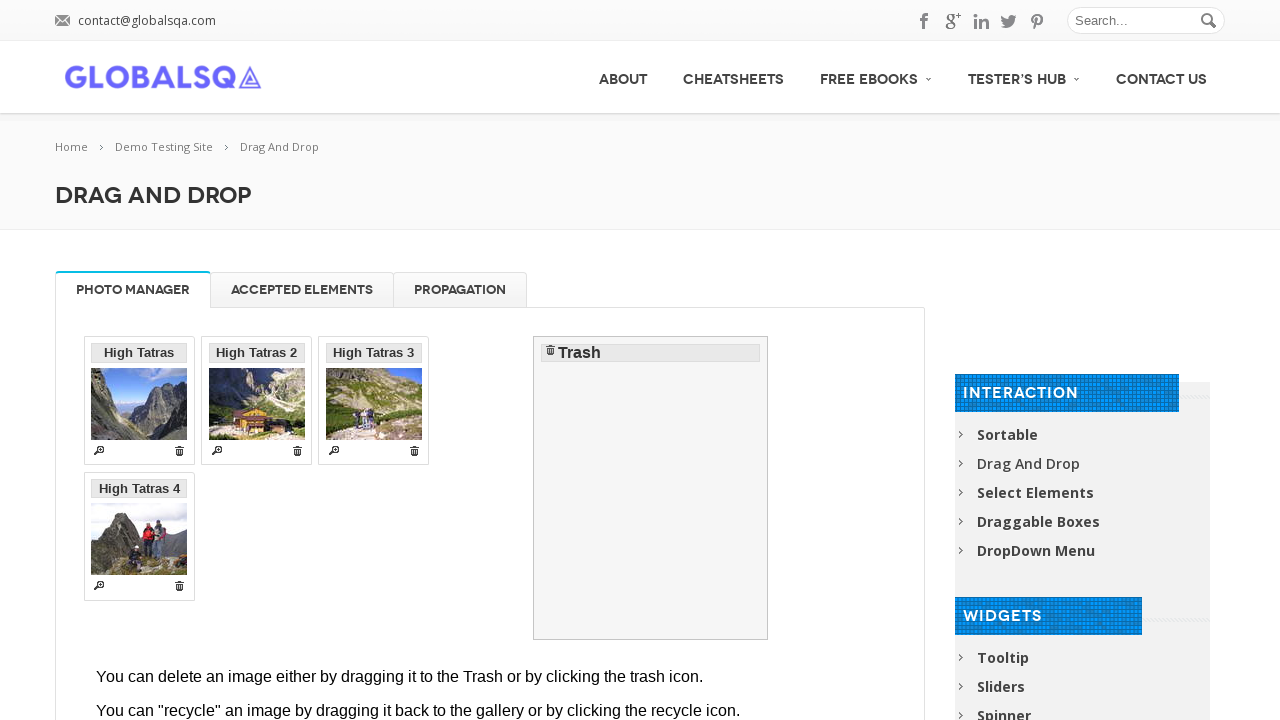

Clicked on the 'Accepted Elements' tab at (302, 290) on //*[@id="Accepted Elements"]
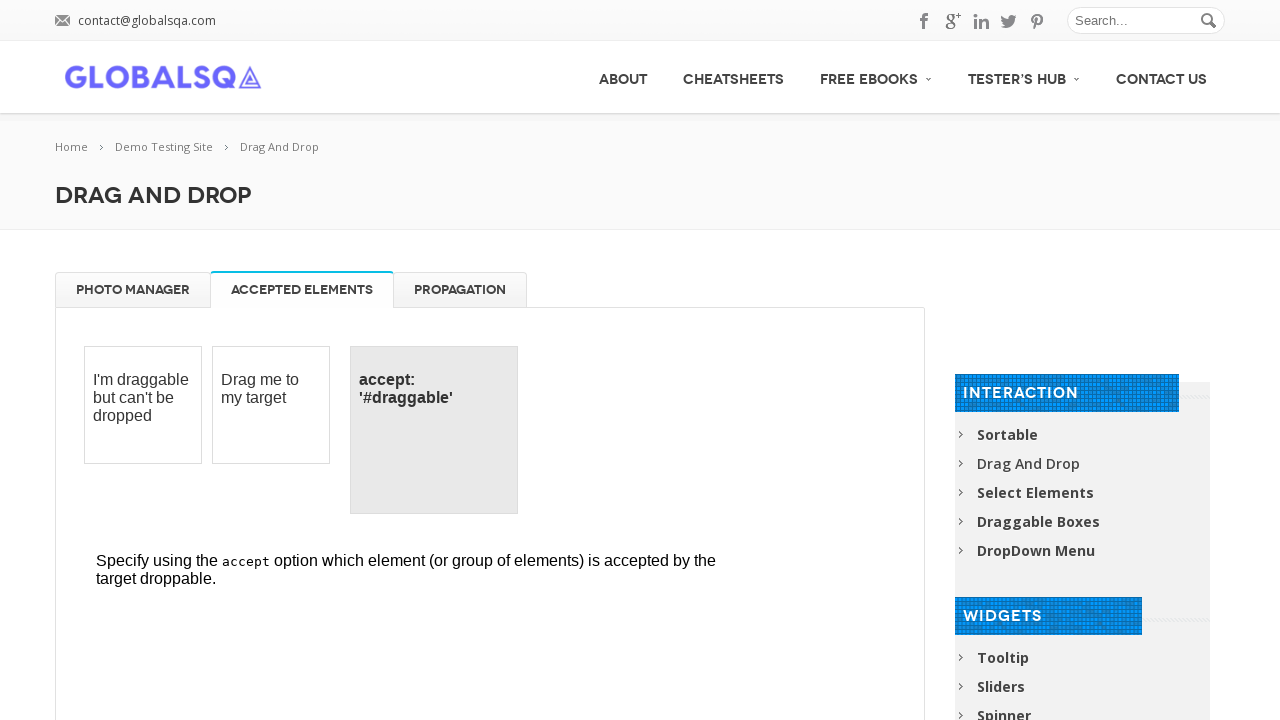

Waited 2 seconds for content to load
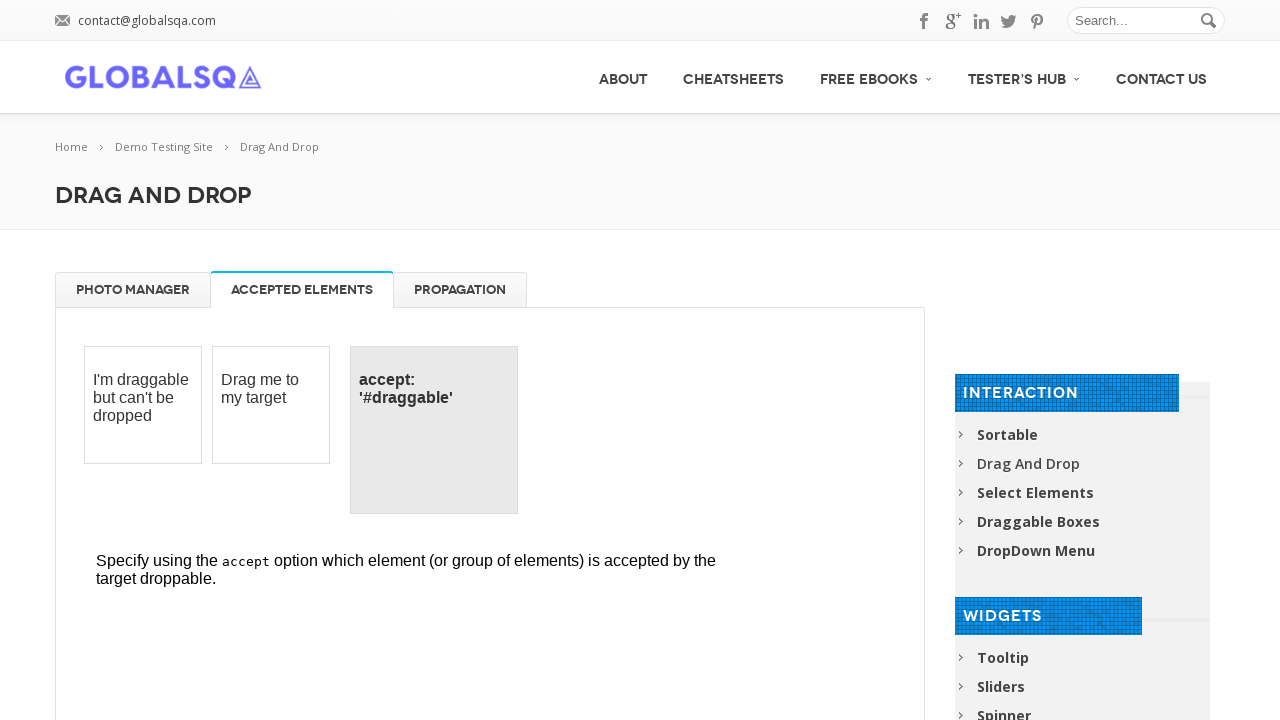

Located the 4th iframe on the page
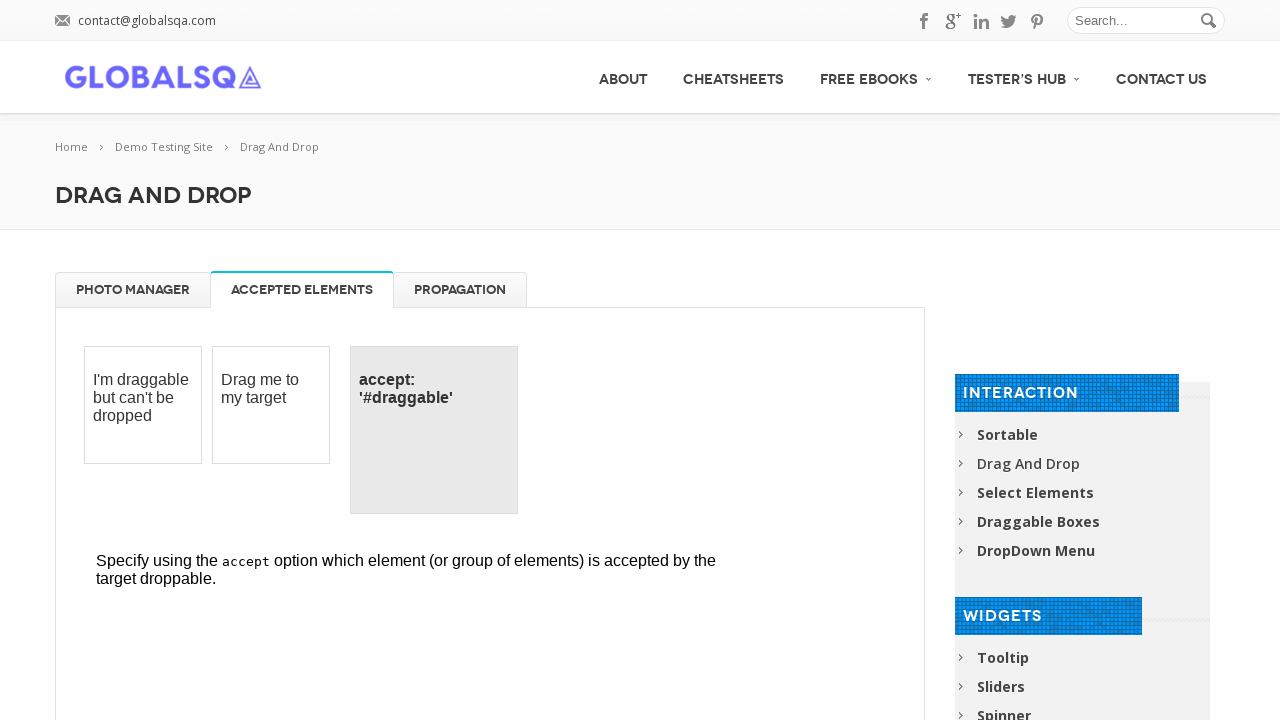

Located the draggable element
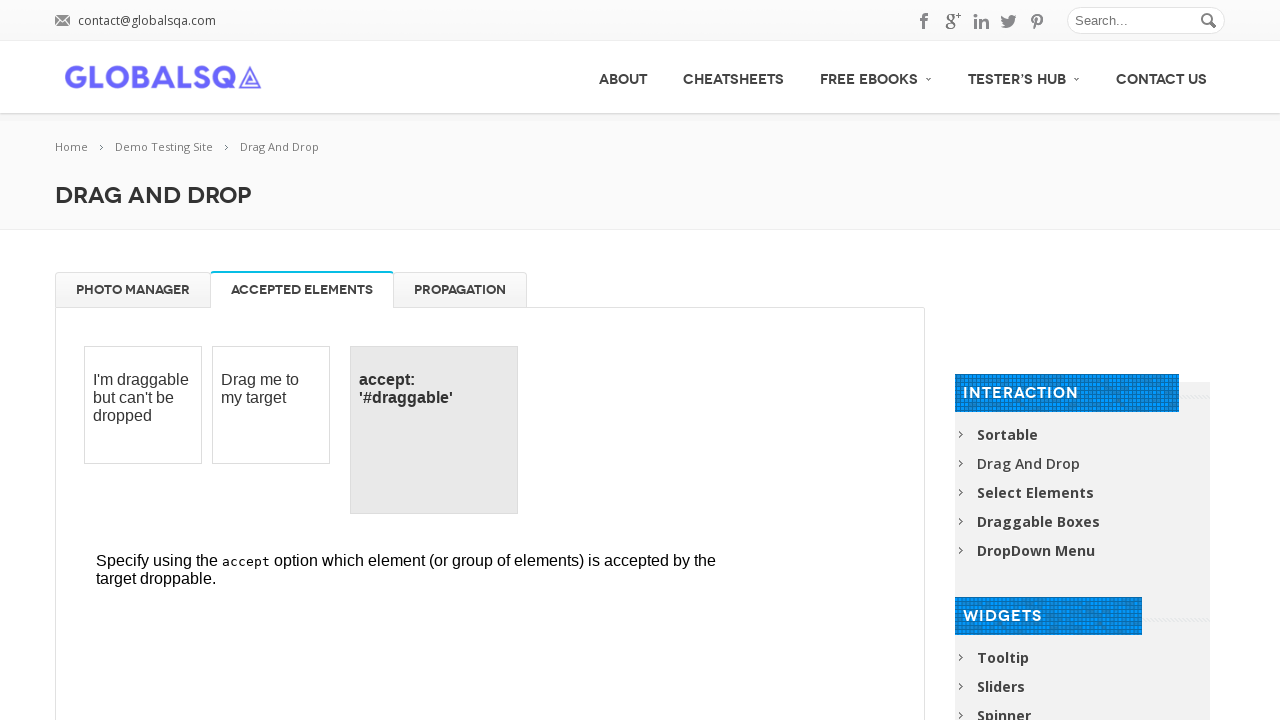

Located the droppable element
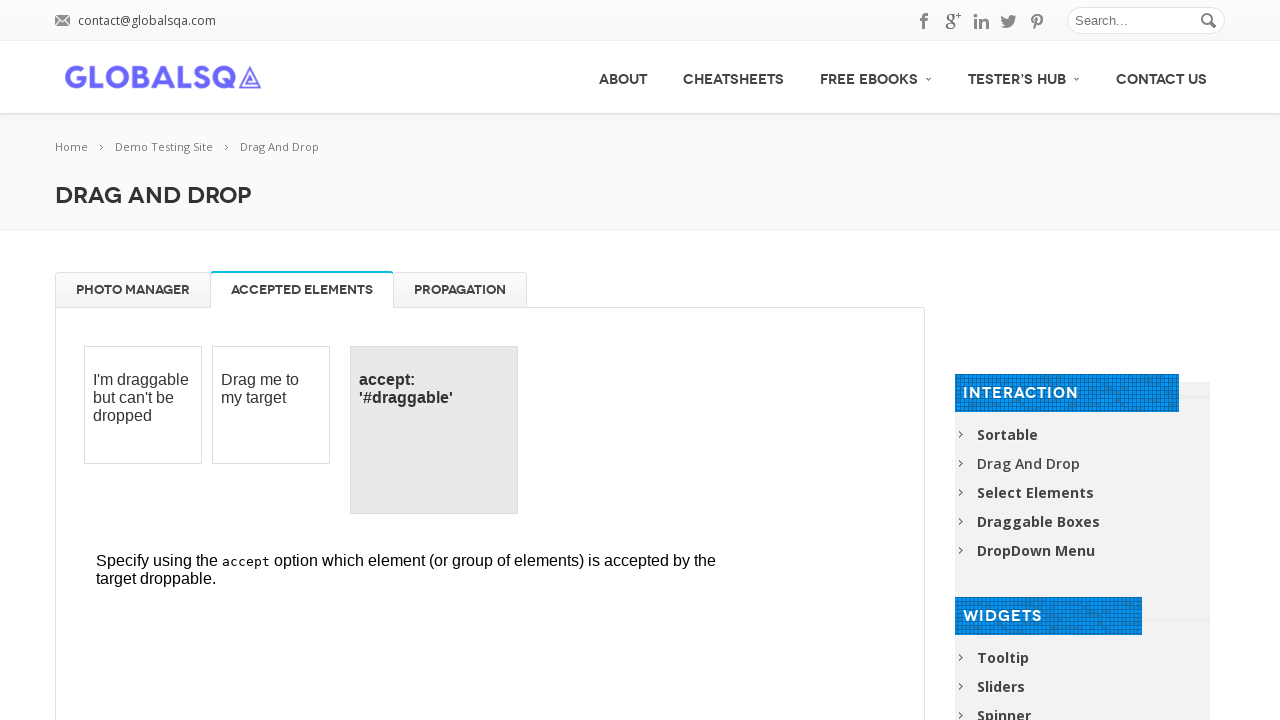

Dragged the draggable element to the droppable zone at (434, 430)
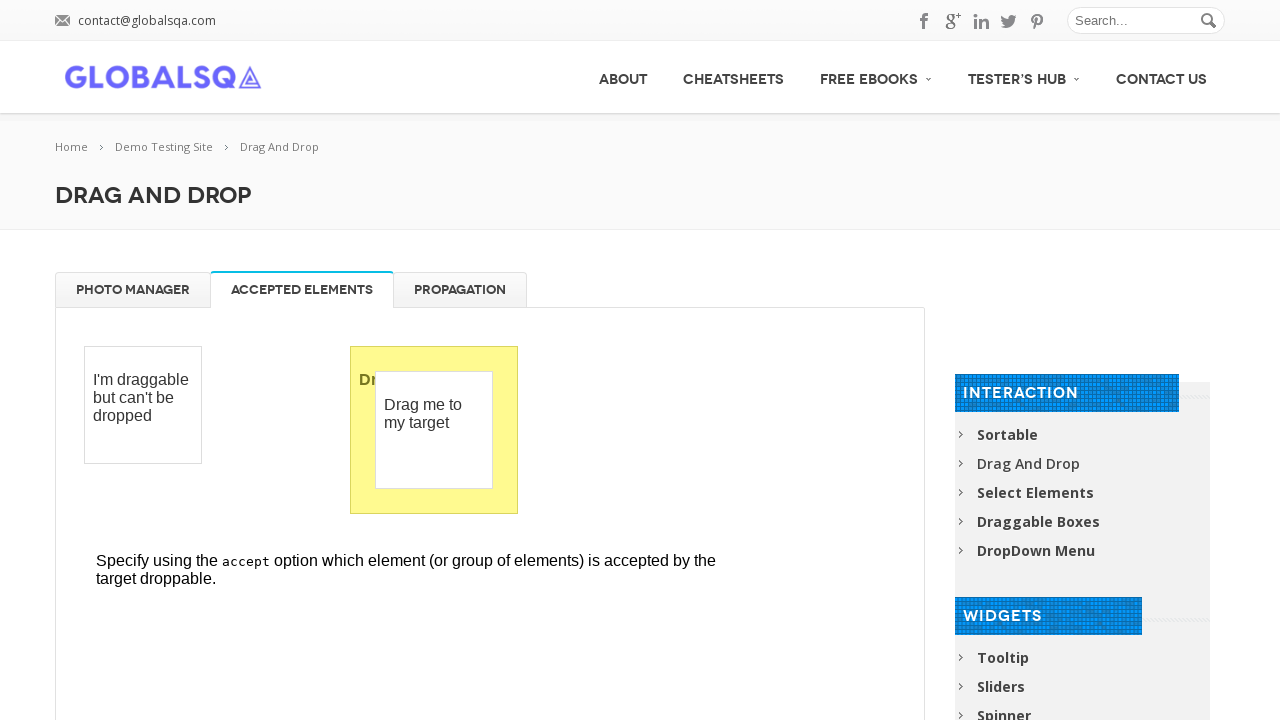

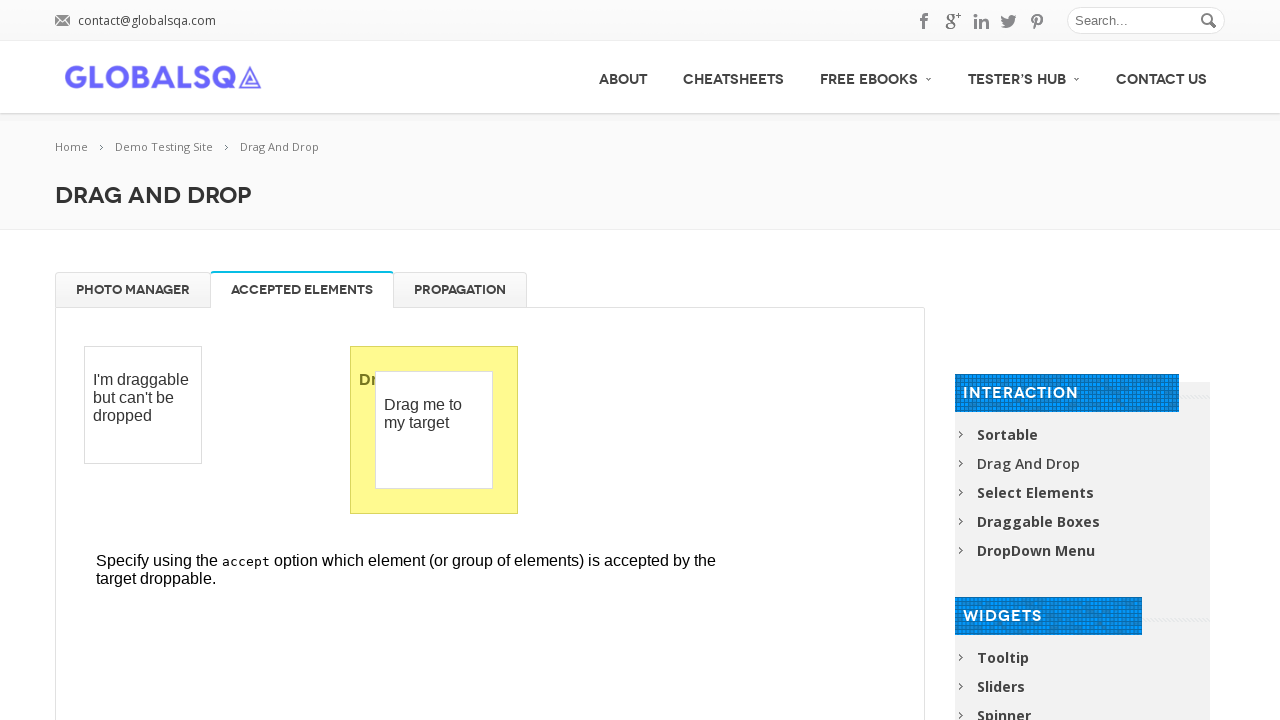